Tests filling out a practice form with personal information including name, email, gender, phone number, date of birth, subjects, hobbies, address, state/city selection, and form submission.

Starting URL: https://demoqa.com/automation-practice-form

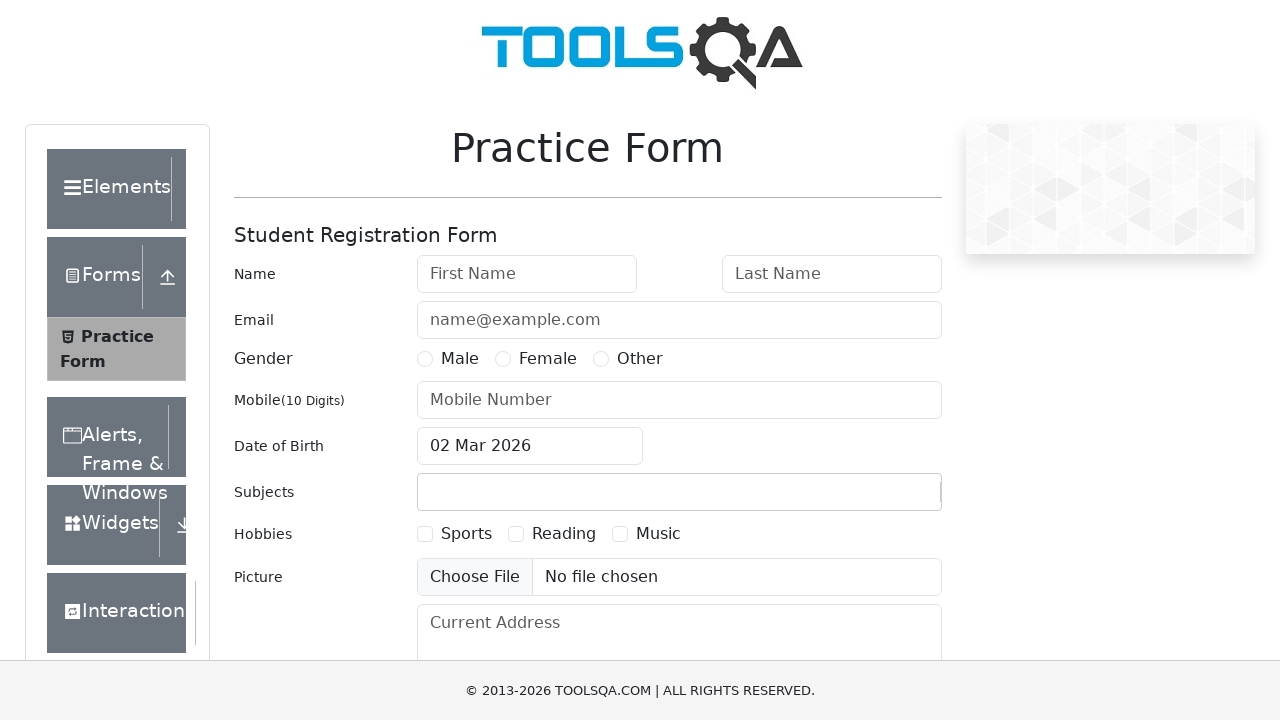

Filled first name field with 'Basil' on #firstName
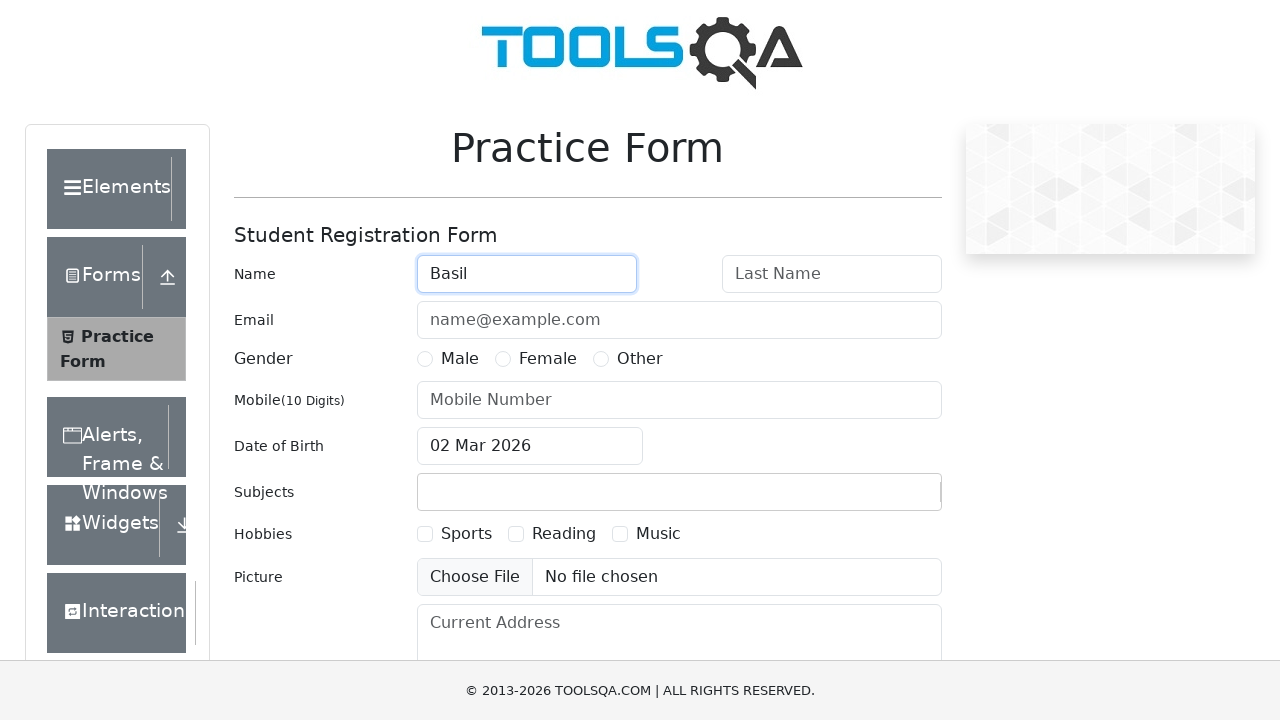

Filled last name field with 'Pupkin' on #lastName
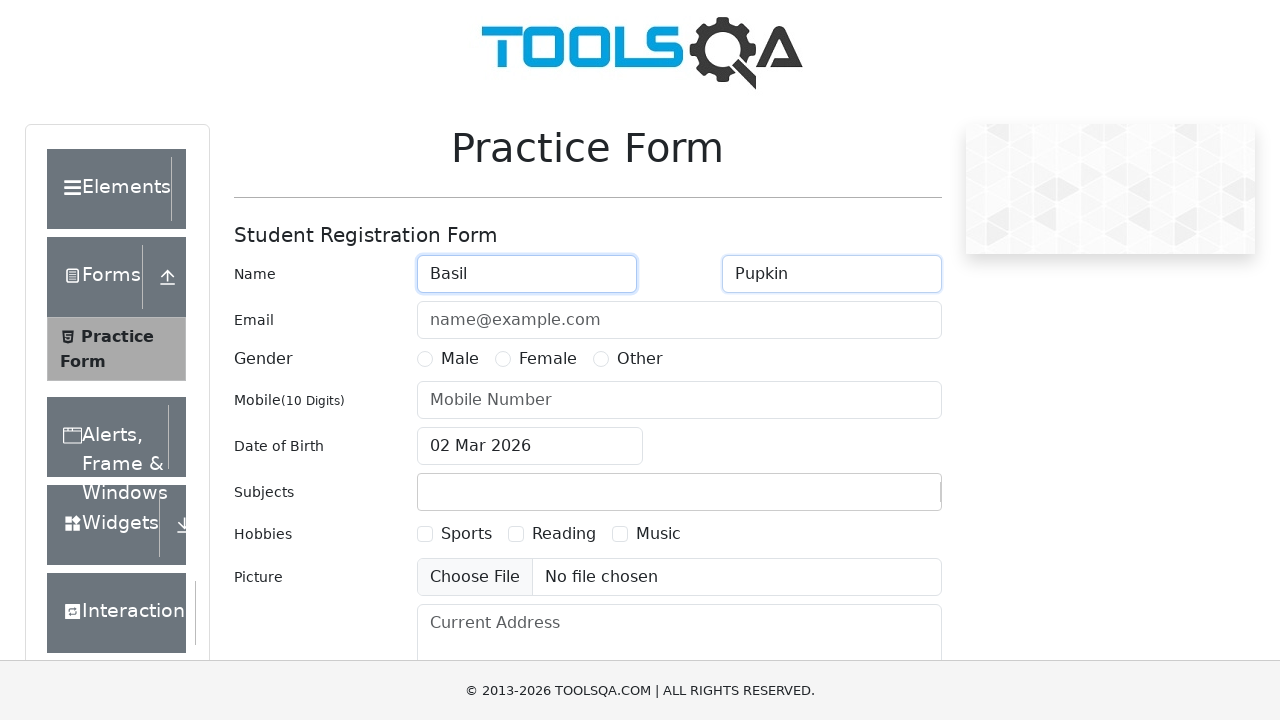

Filled email field with 'pupkin@basil.com' on #userEmail
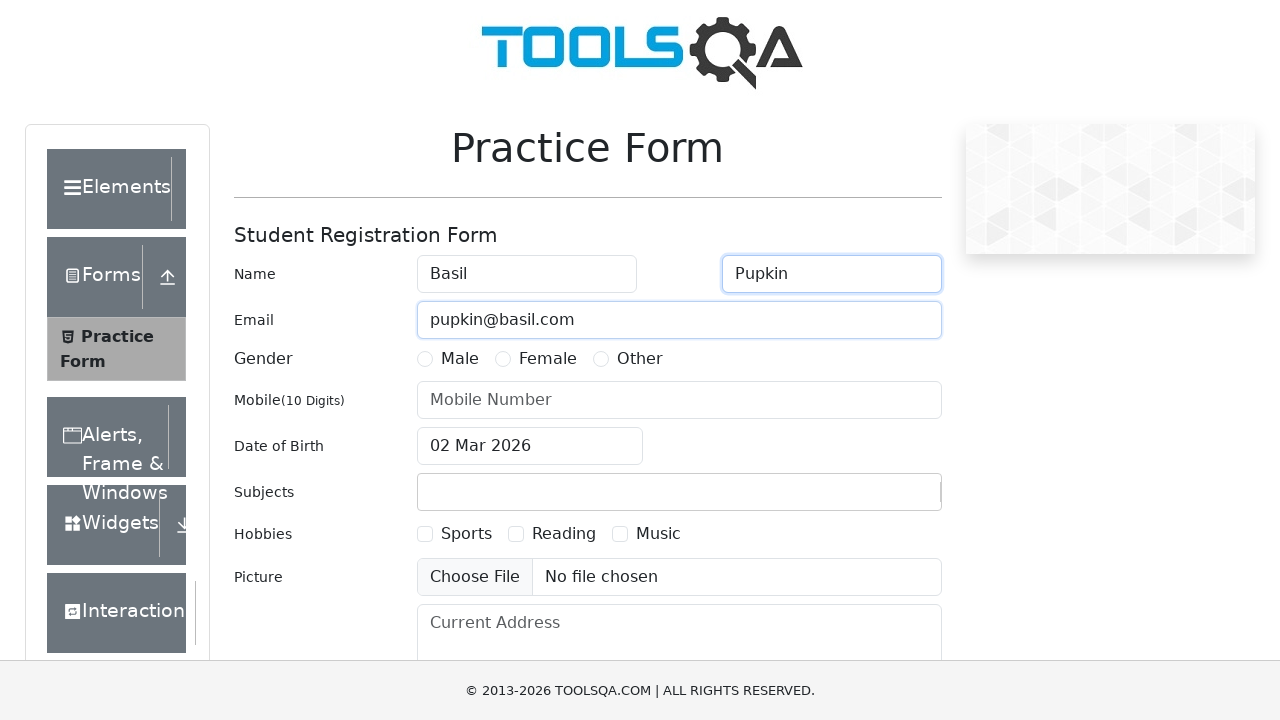

Selected 'Male' gender option at (460, 359) on #genterWrapper label:has-text('Male')
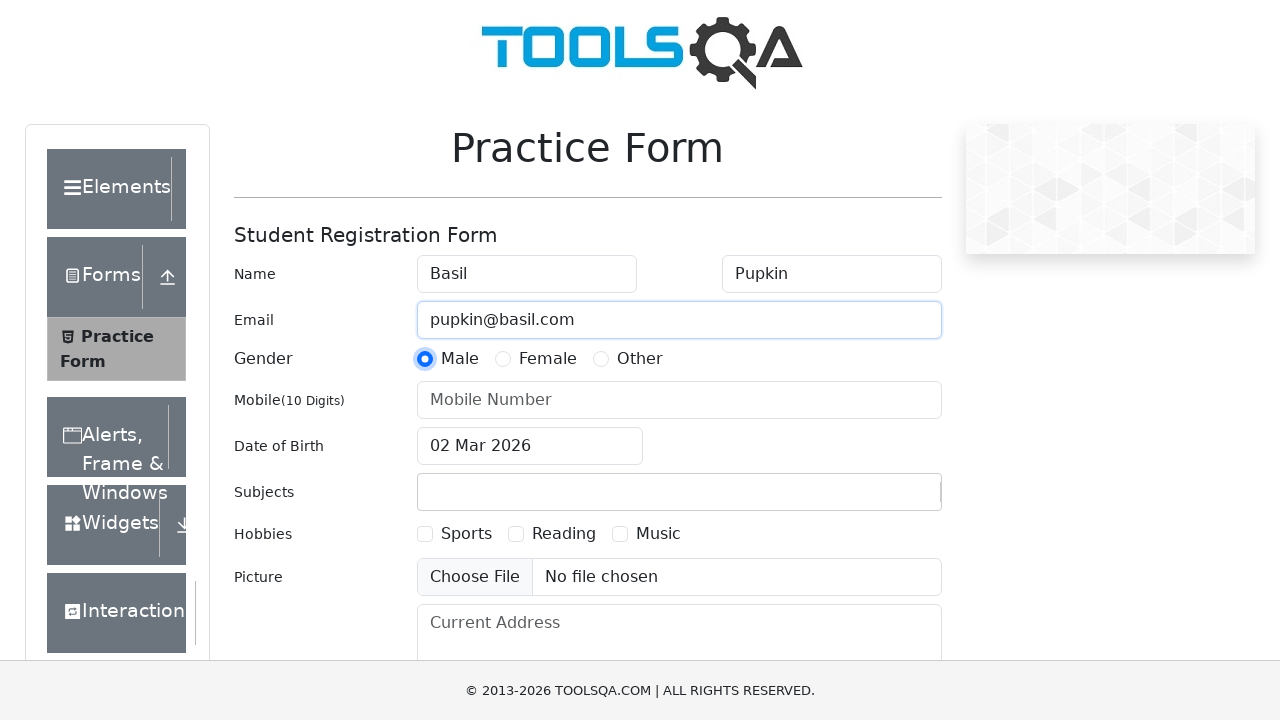

Filled phone number field with '0441234567' on #userNumber
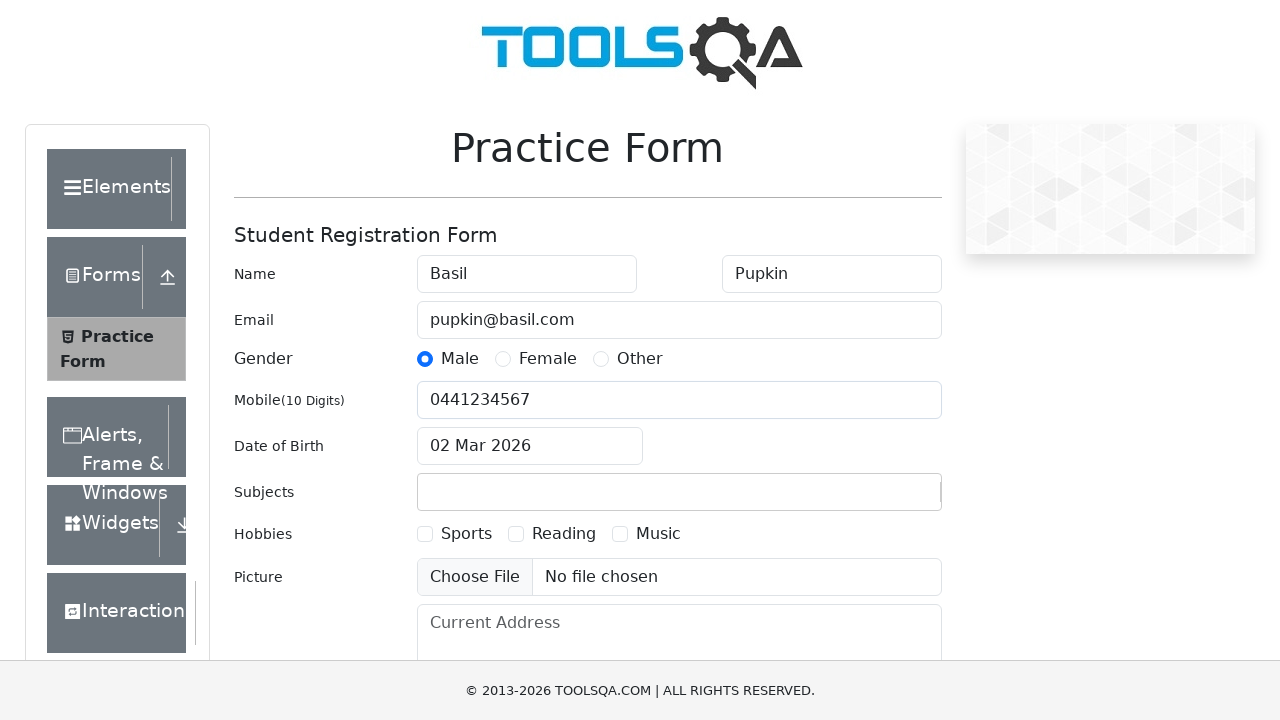

Clicked date of birth input field at (530, 446) on #dateOfBirthInput
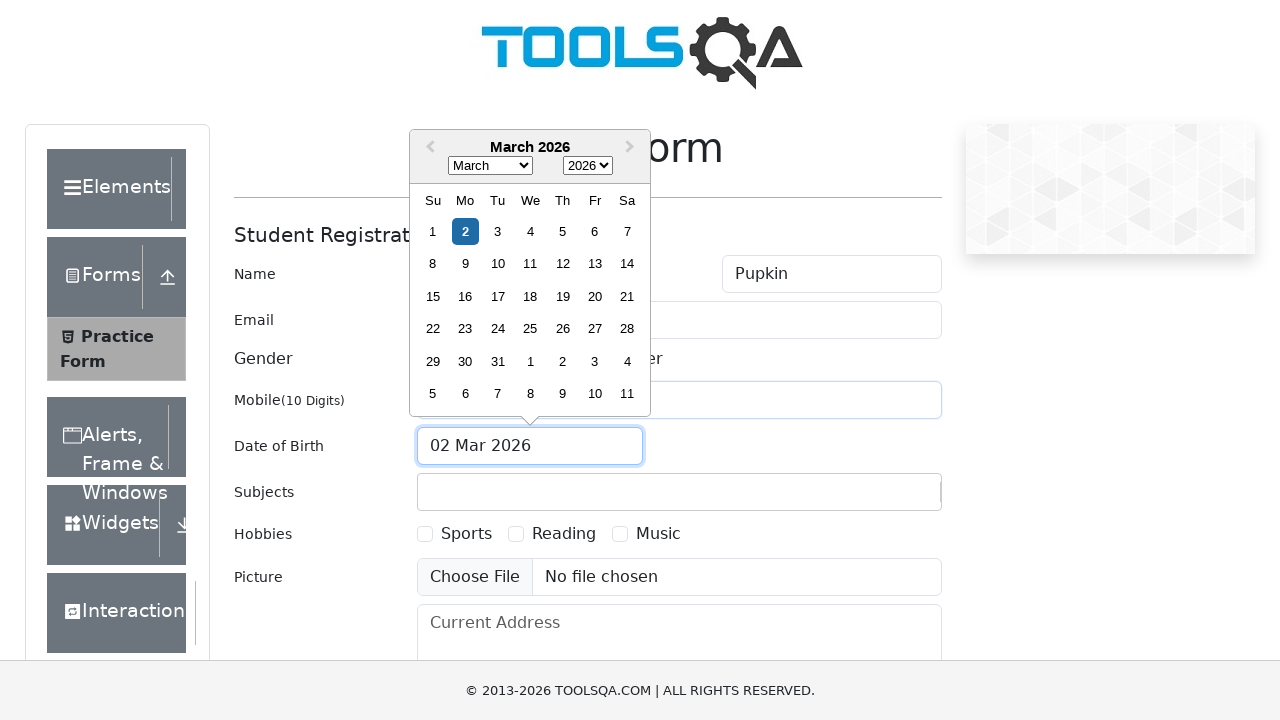

Selected 'February' from month dropdown on .react-datepicker__month-select
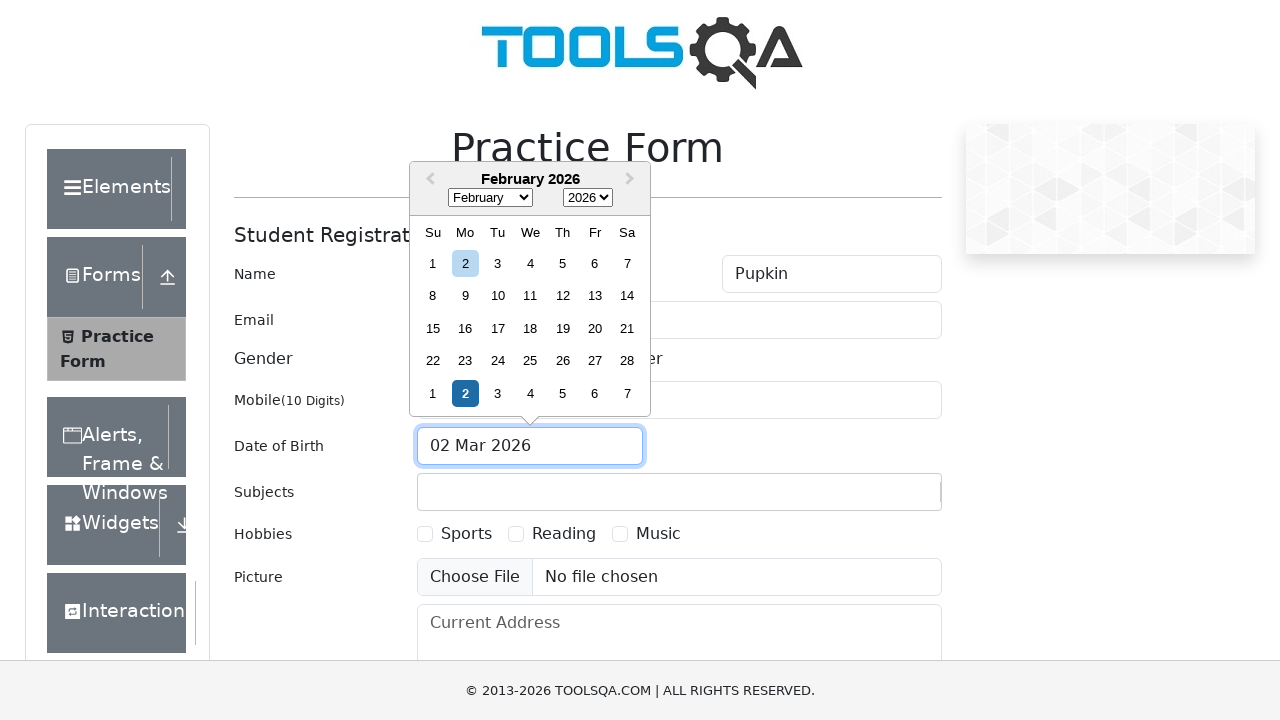

Selected '1982' from year dropdown on .react-datepicker__year-select
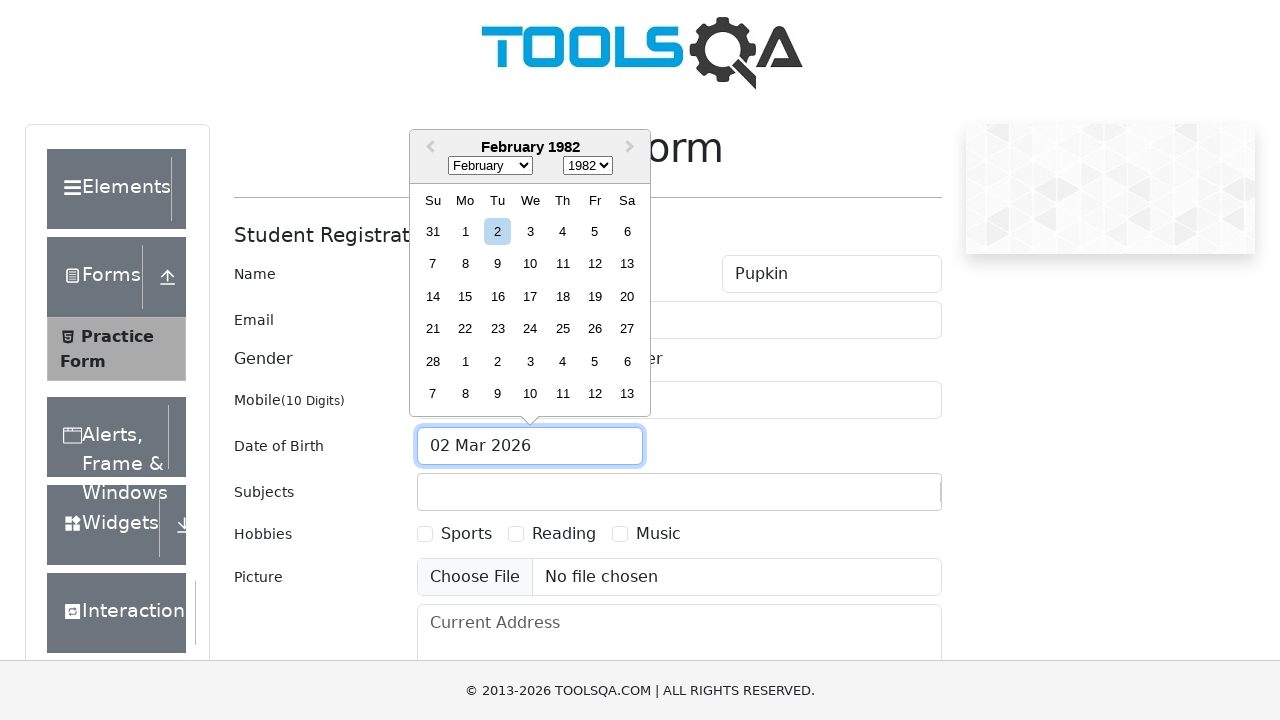

Selected day 6 from date picker at (627, 231) on .react-datepicker__day--006:not(.react-datepicker__day--outside-month)
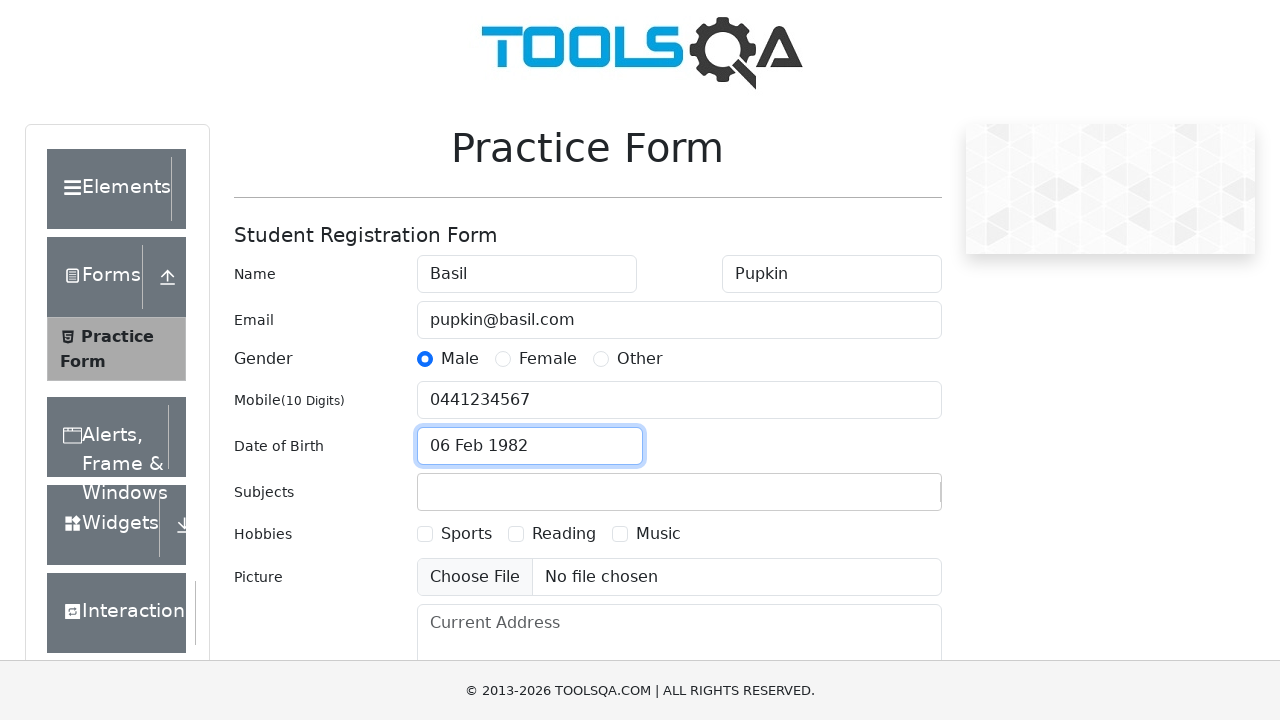

Filled subjects input field with 'Bio' on #subjectsInput
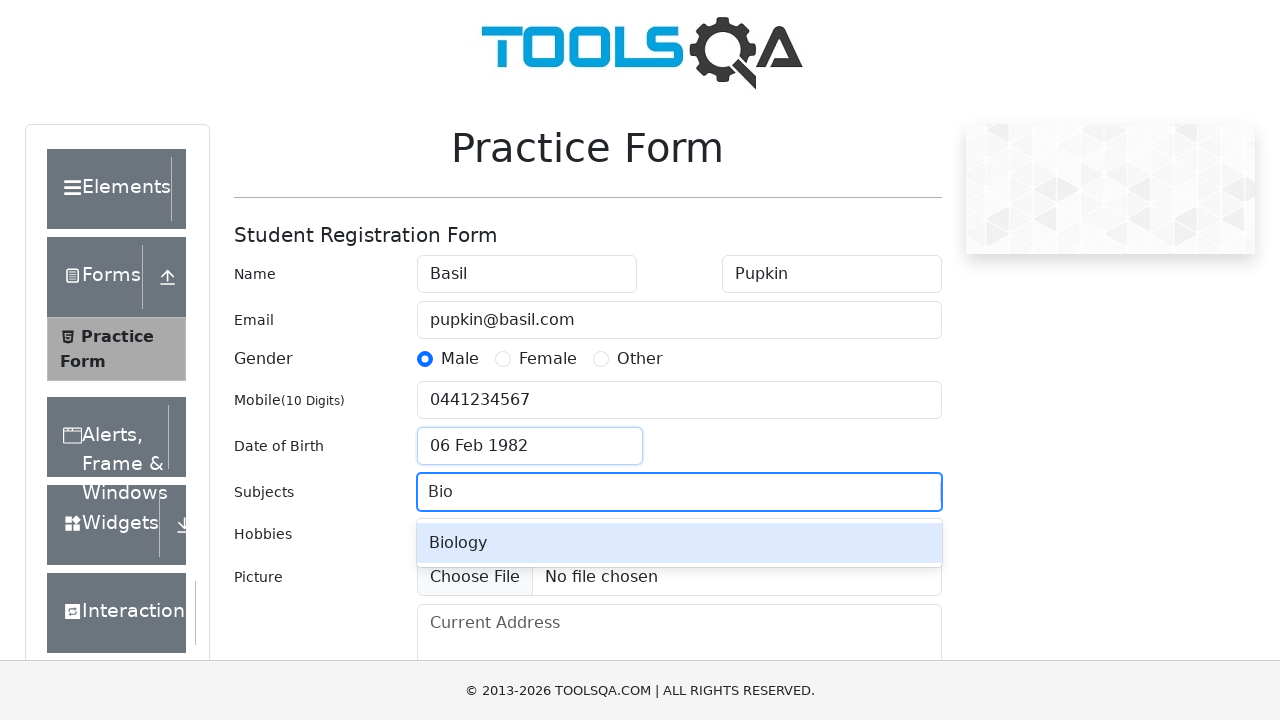

Selected 'Biology' from autocomplete suggestions at (679, 543) on .subjects-auto-complete__option:has-text('Biology')
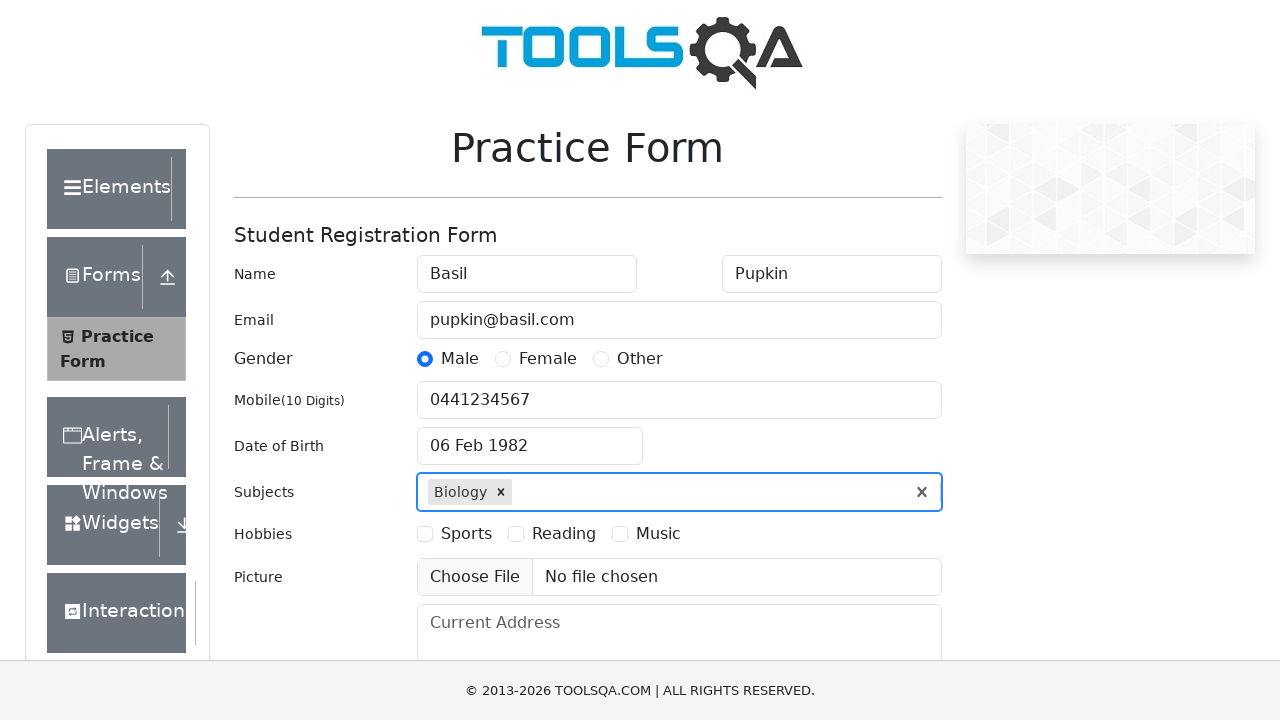

Selected first hobby checkbox at (466, 534) on label[for='hobbies-checkbox-1']
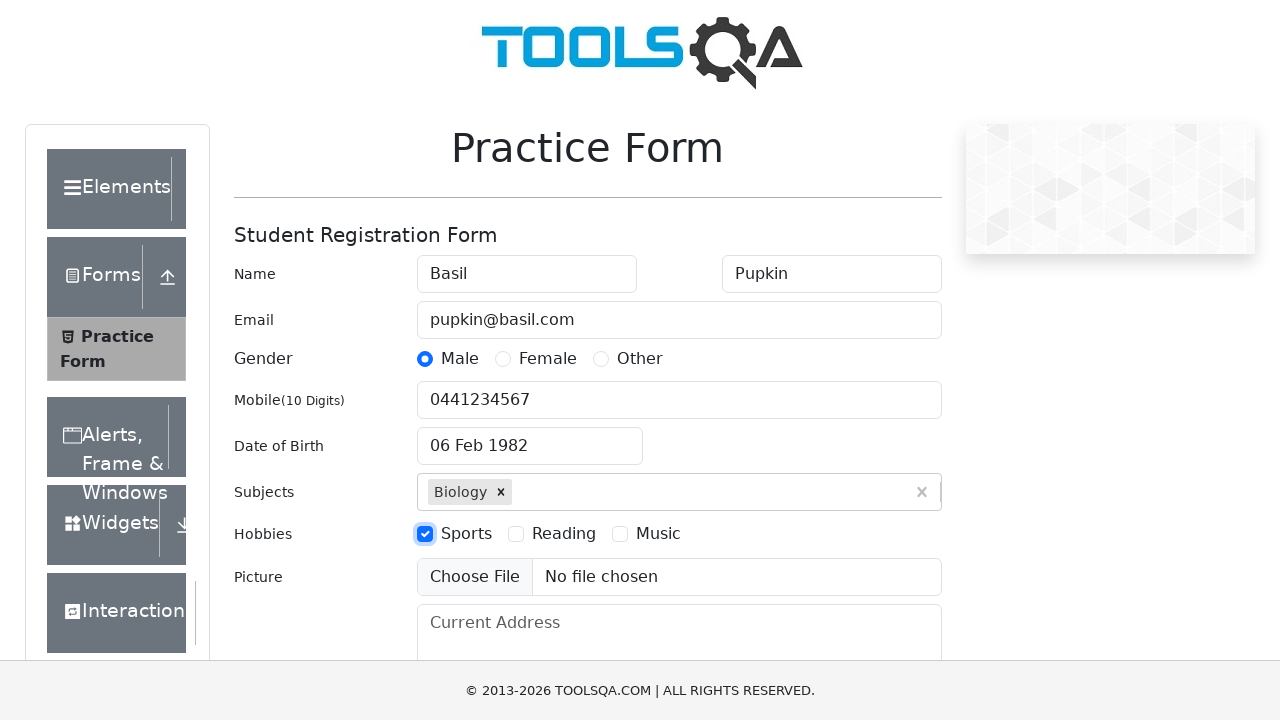

Selected second hobby checkbox at (564, 534) on label[for='hobbies-checkbox-2']
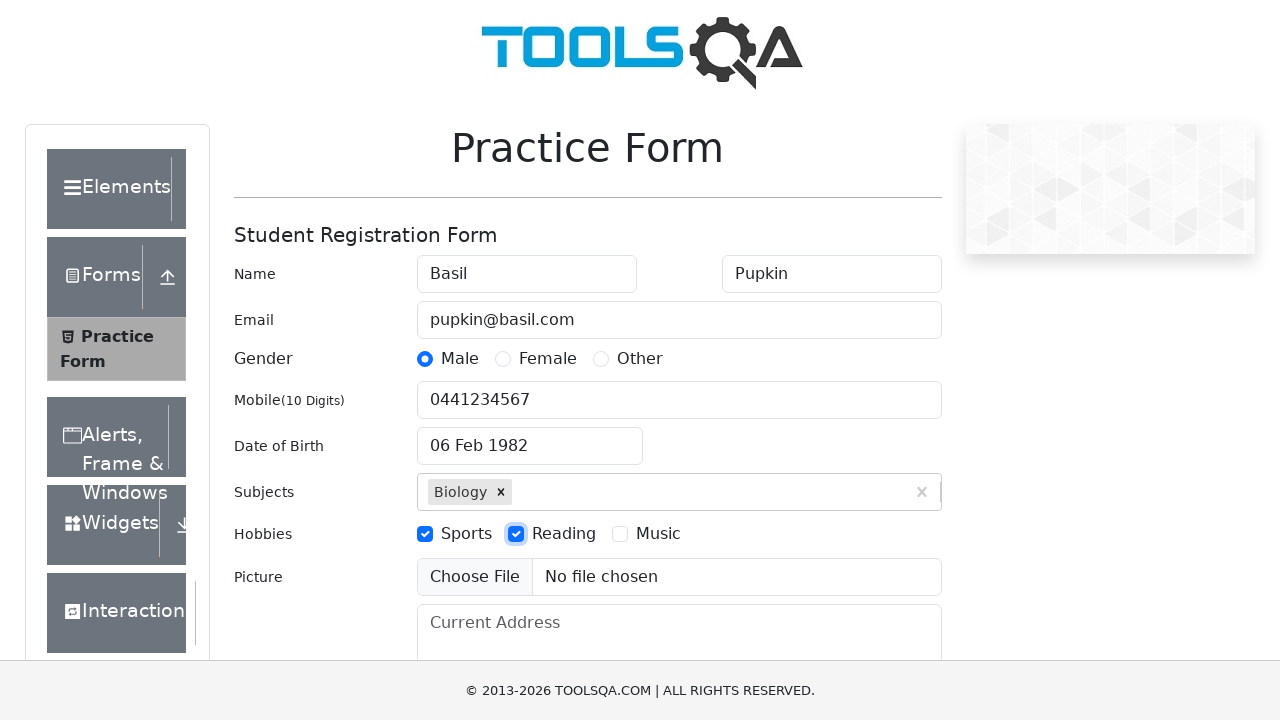

Selected third hobby checkbox at (658, 534) on label[for='hobbies-checkbox-3']
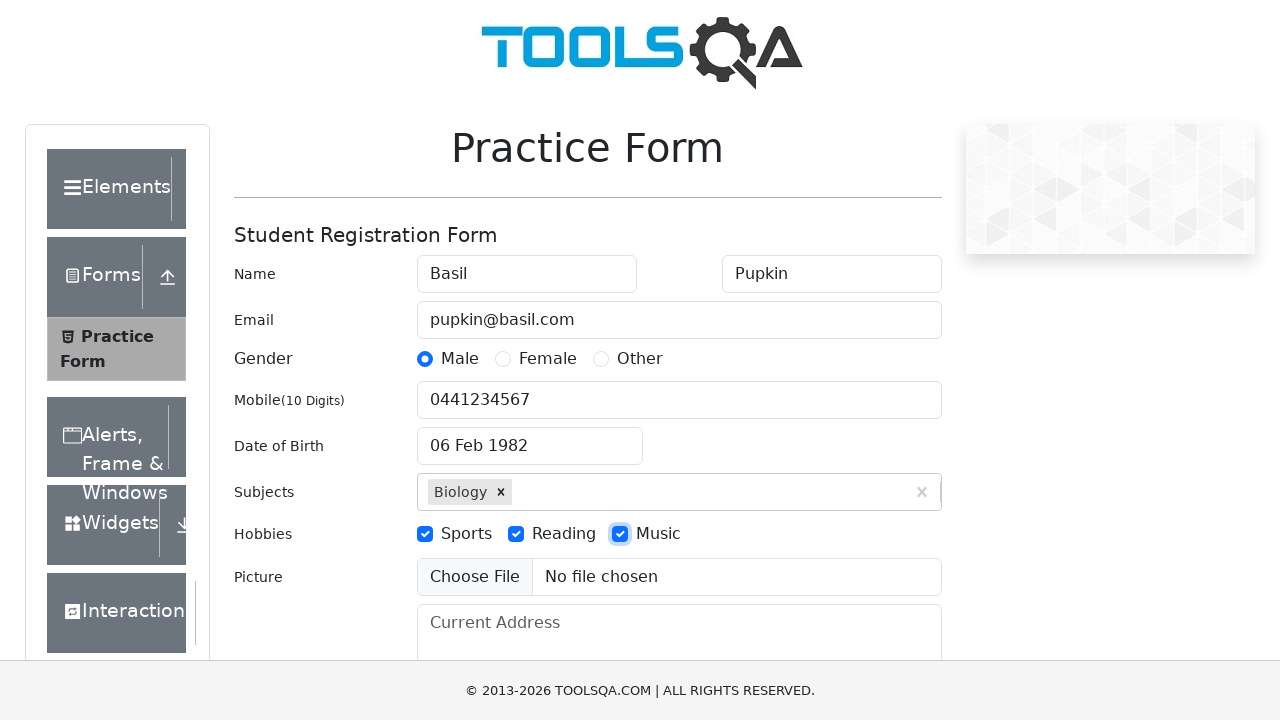

Filled current address field with 'Test Address, Street 123, Building 6' on #currentAddress
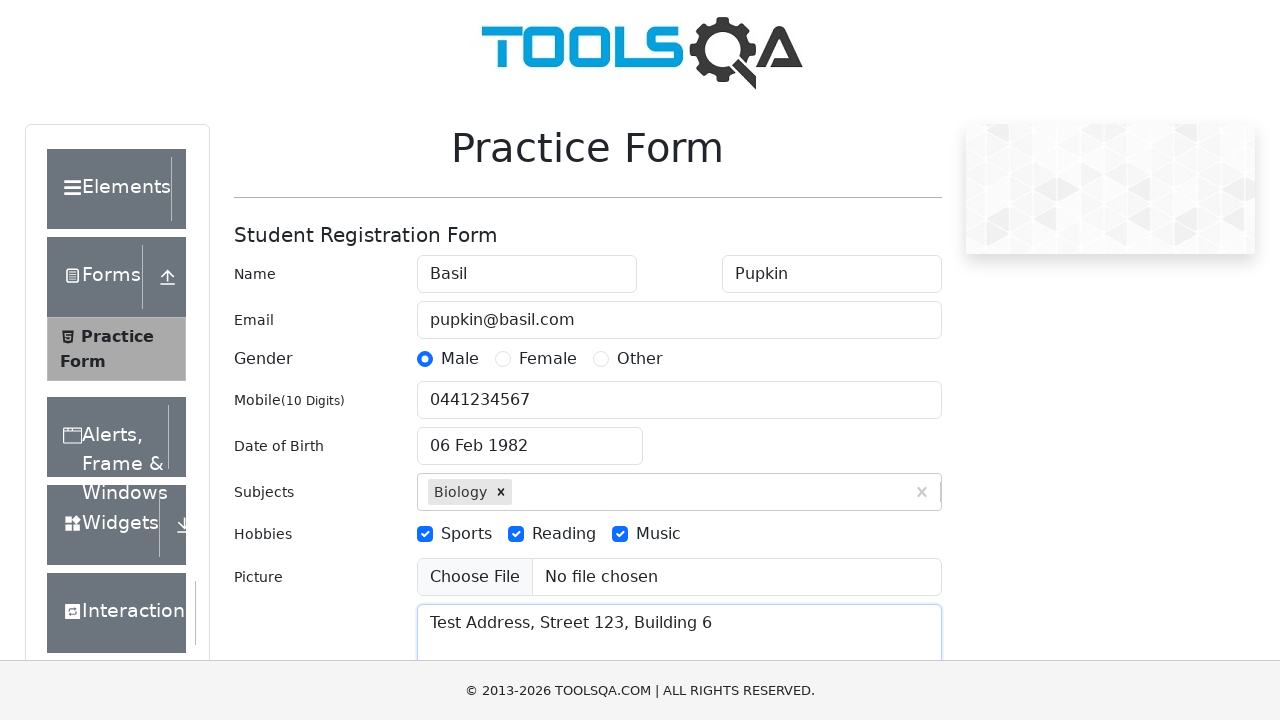

Clicked state dropdown at (527, 437) on #state
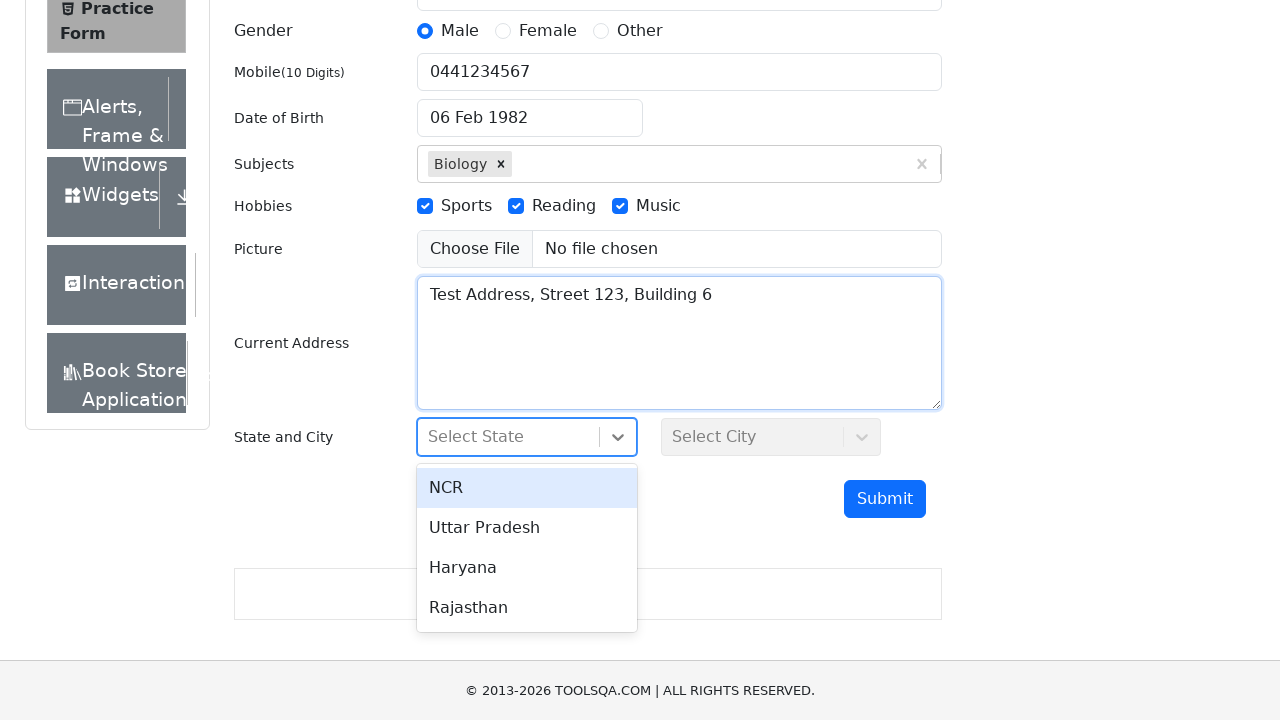

Selected 'Haryana' from state options at (527, 568) on div[class*='-option']:has-text('Haryana')
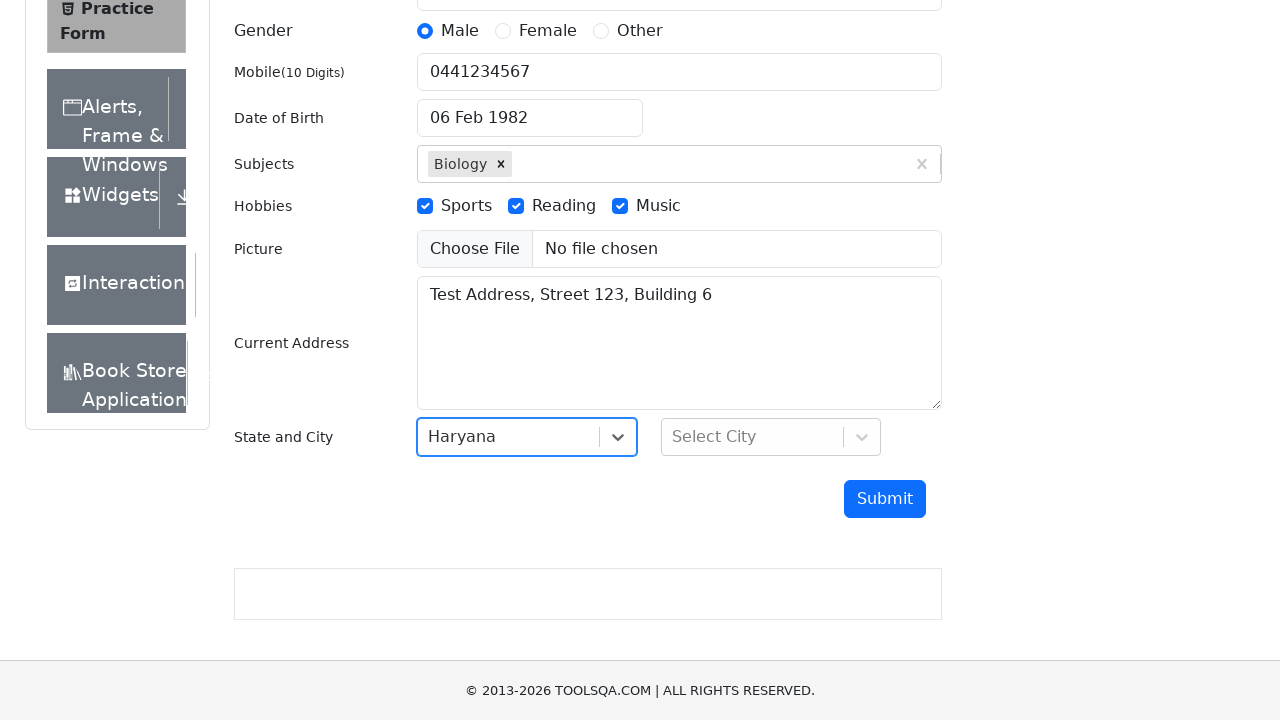

Clicked city dropdown at (771, 437) on #city
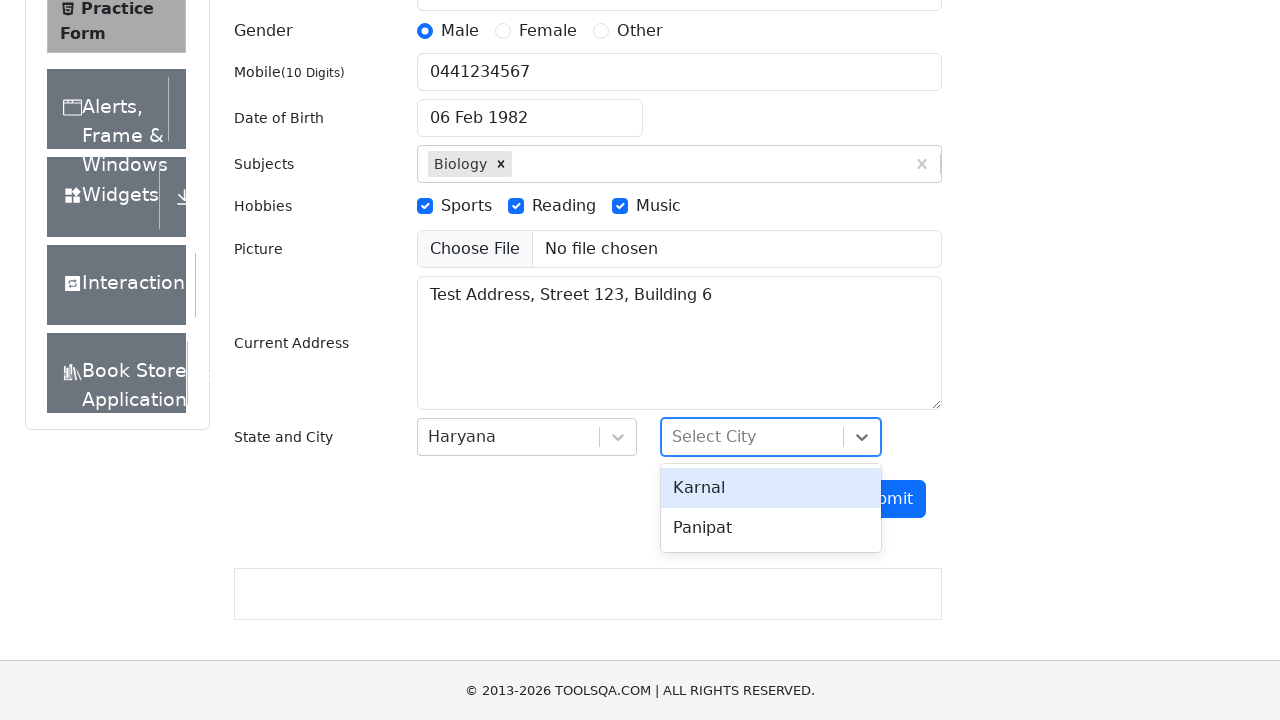

Selected 'Karnal' from city options at (771, 488) on div[class*='-option']:has-text('Karnal')
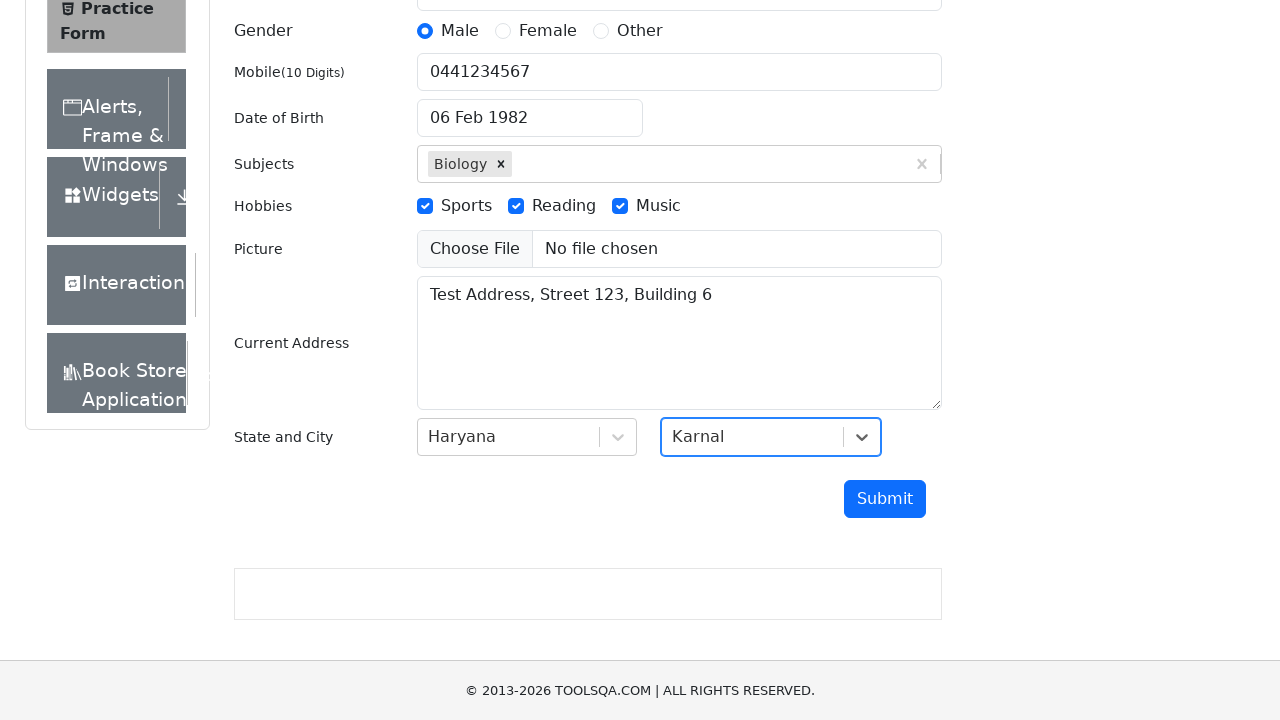

Clicked submit button to submit the form at (885, 499) on #submit
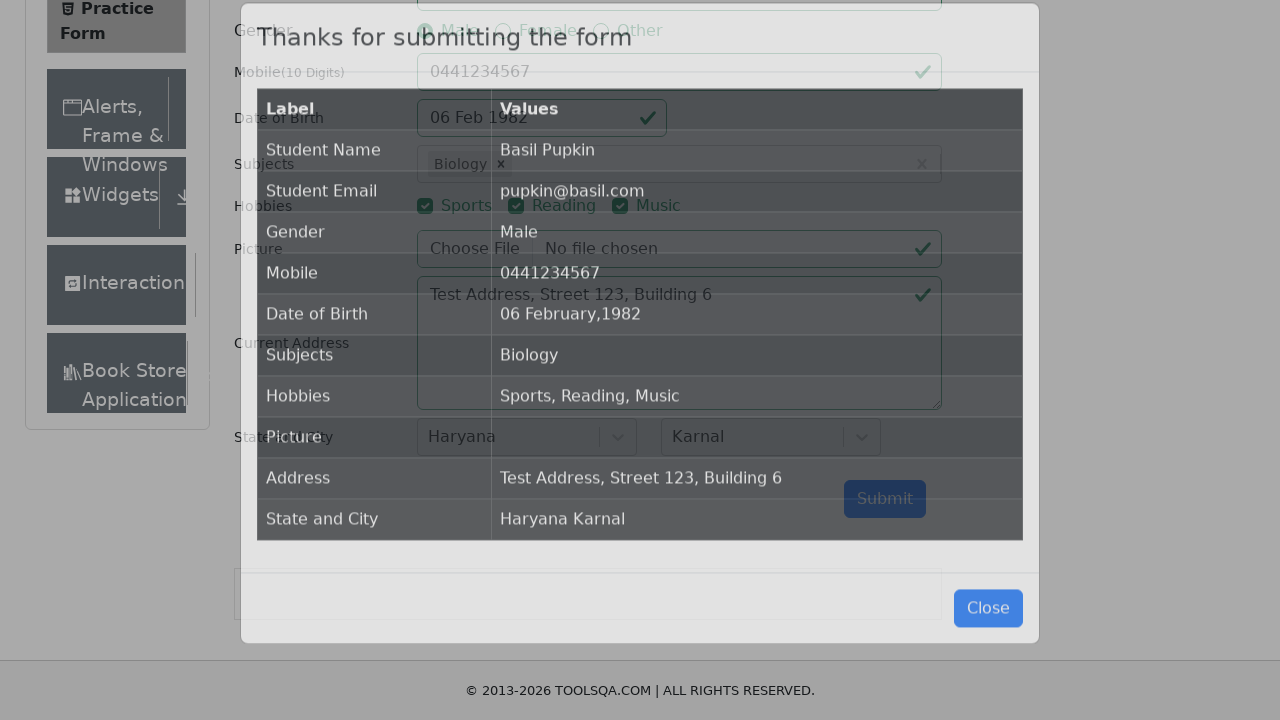

Form submission success modal appeared
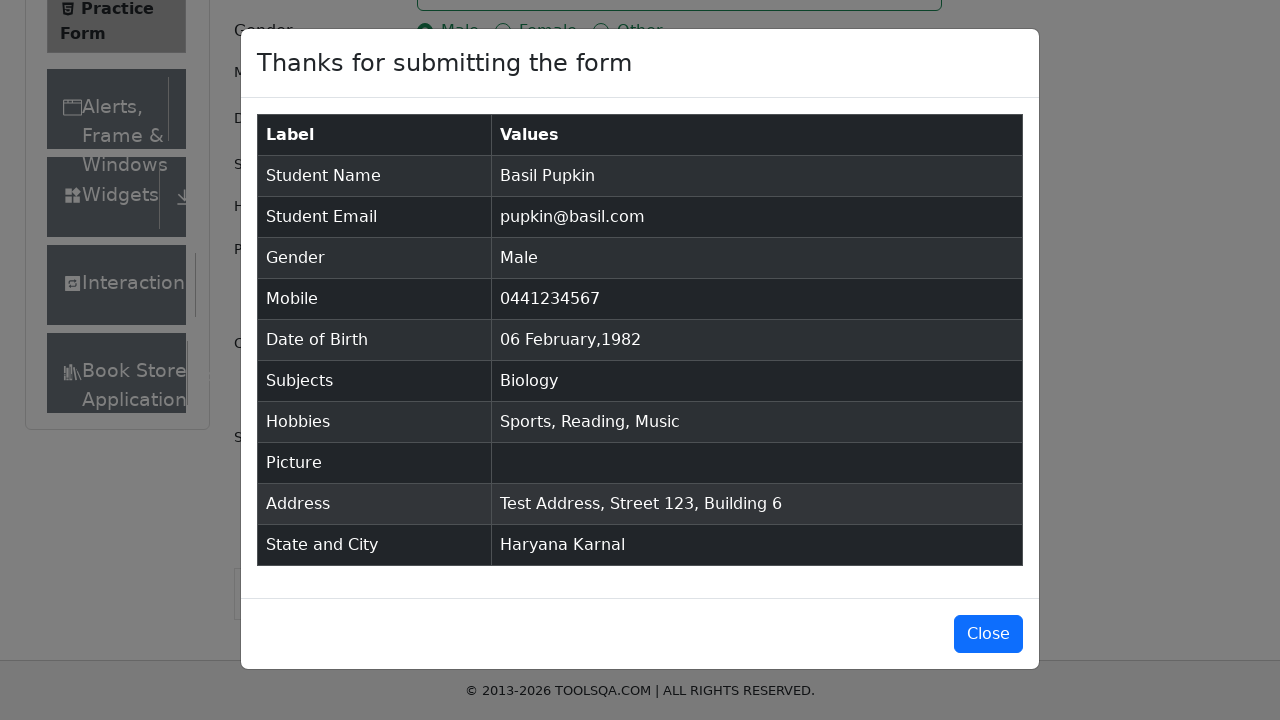

Closed the success modal at (988, 634) on #closeLargeModal
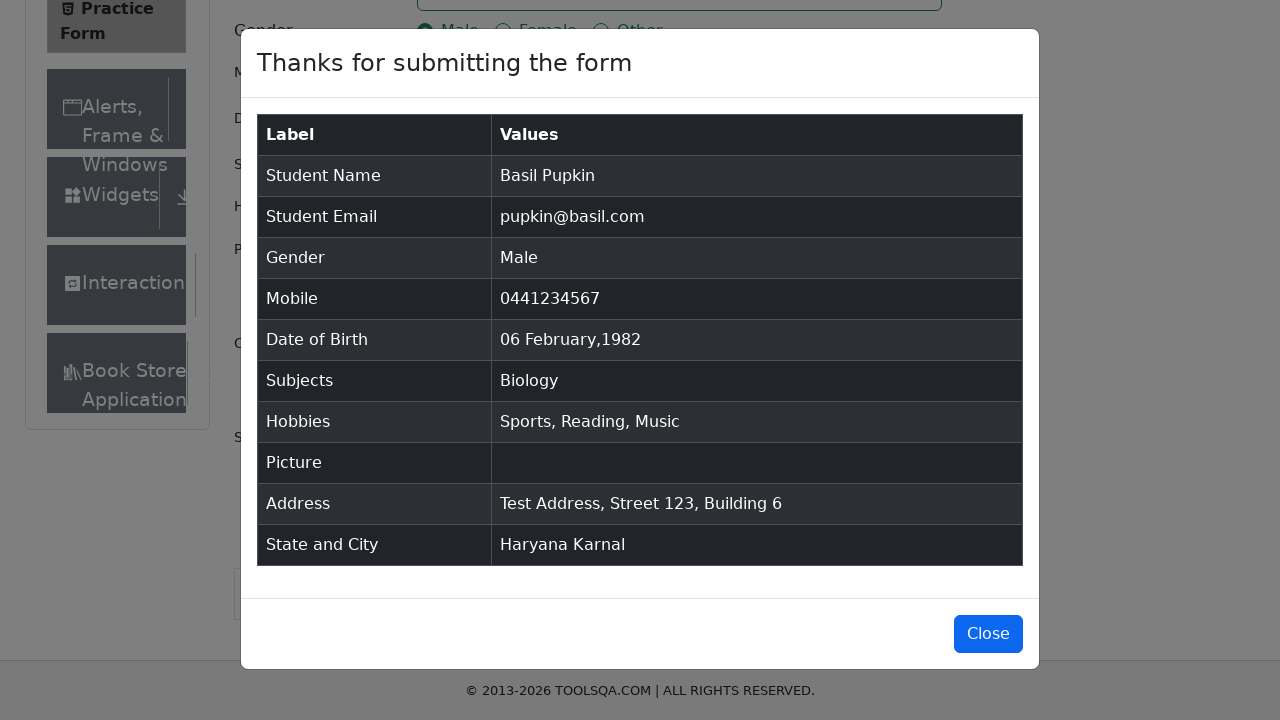

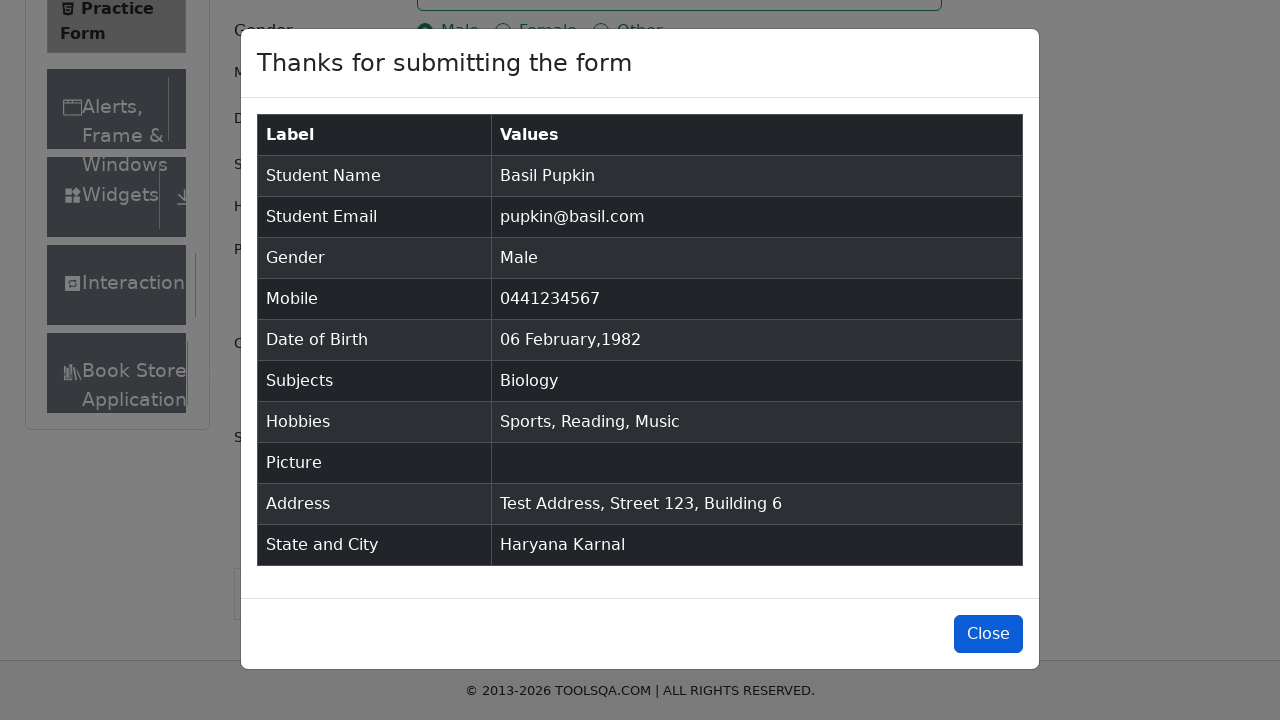